Navigates to card grading page and scrolls through the content

Starting URL: https://dev-sgc-web.azurewebsites.net/

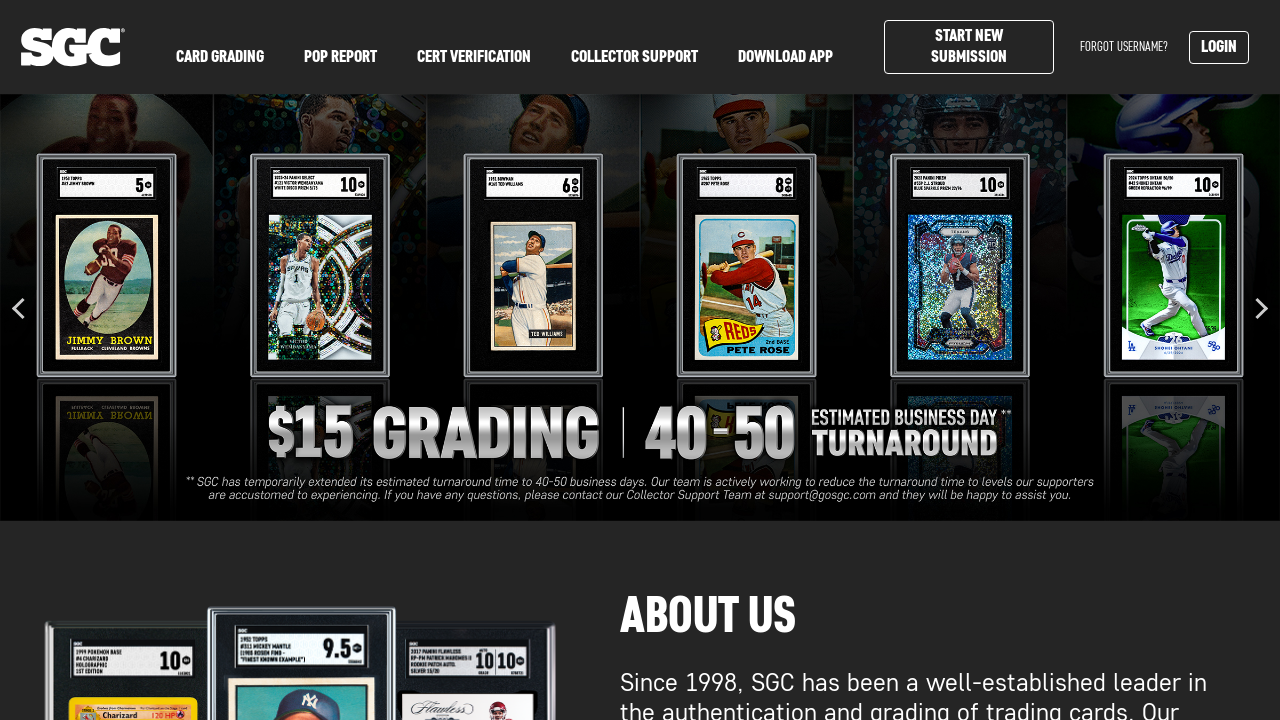

Clicked card grading link in navigation at (220, 58) on xpath=/html/body/sgc-web/general-layout/div/div/ul/li[1]/a
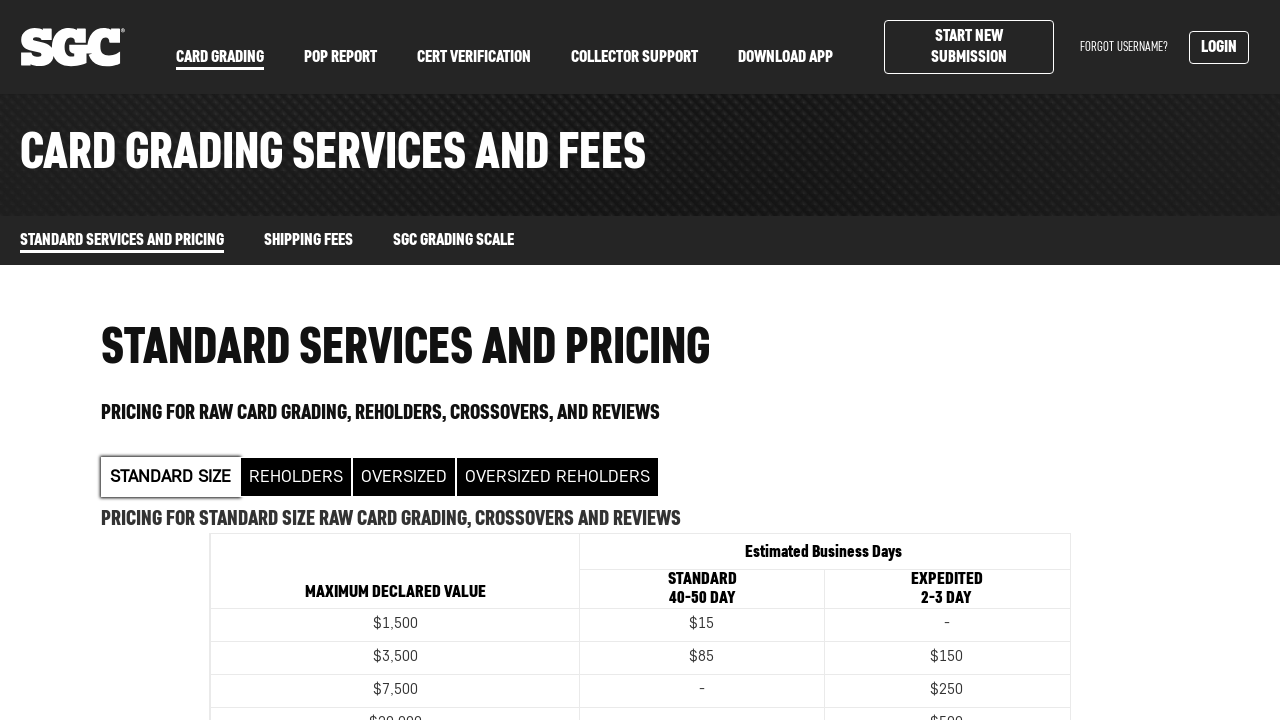

Scrolled page from top to 200px
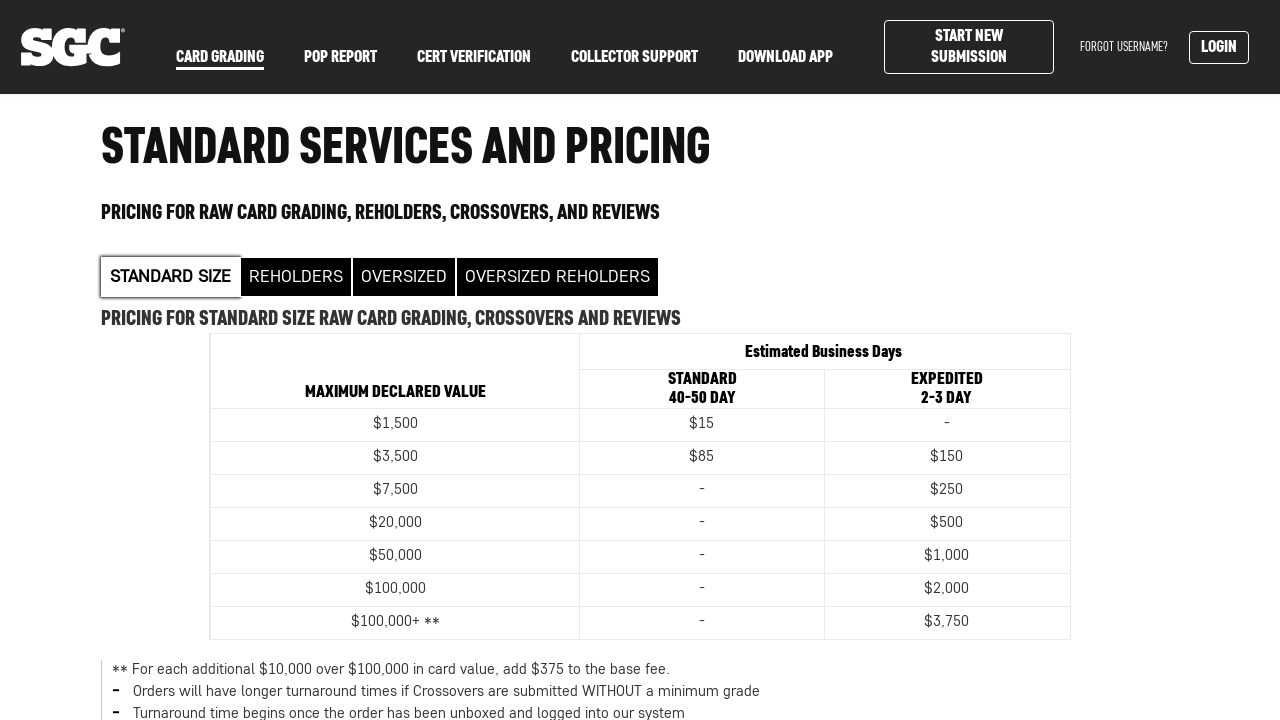

Scrolled page from 200px to 400px
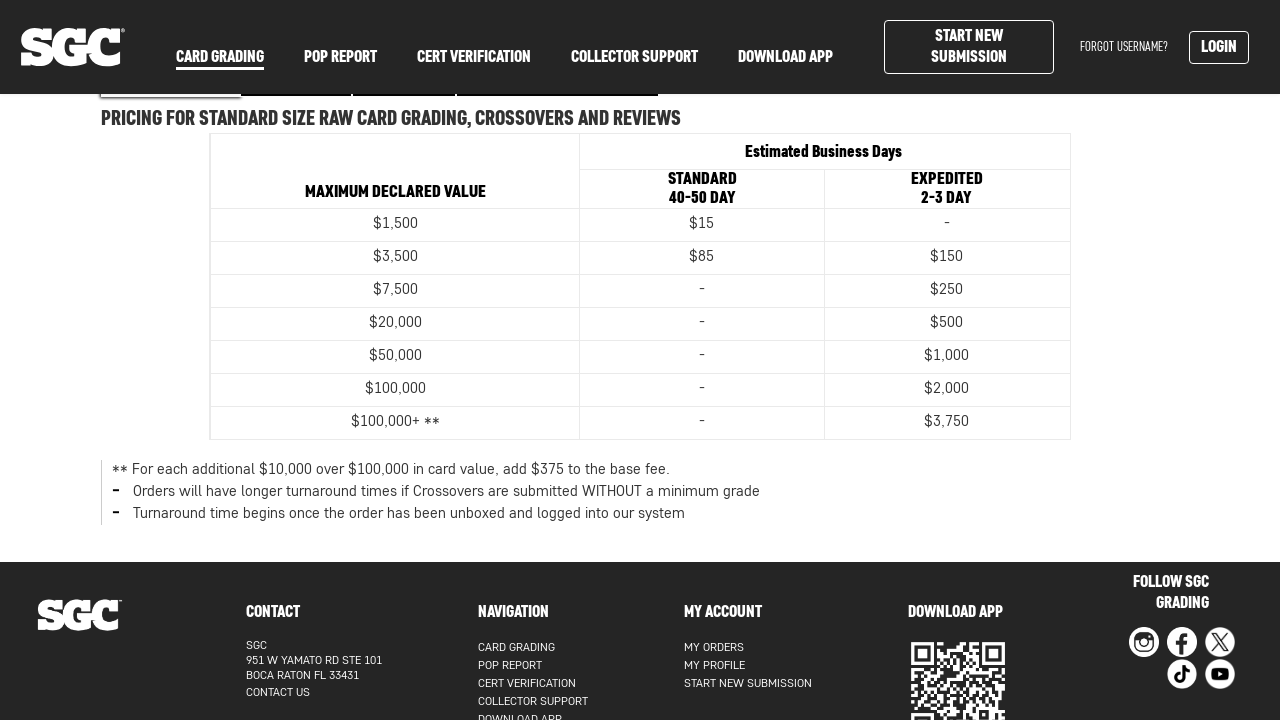

Scrolled page from 400px back to 200px
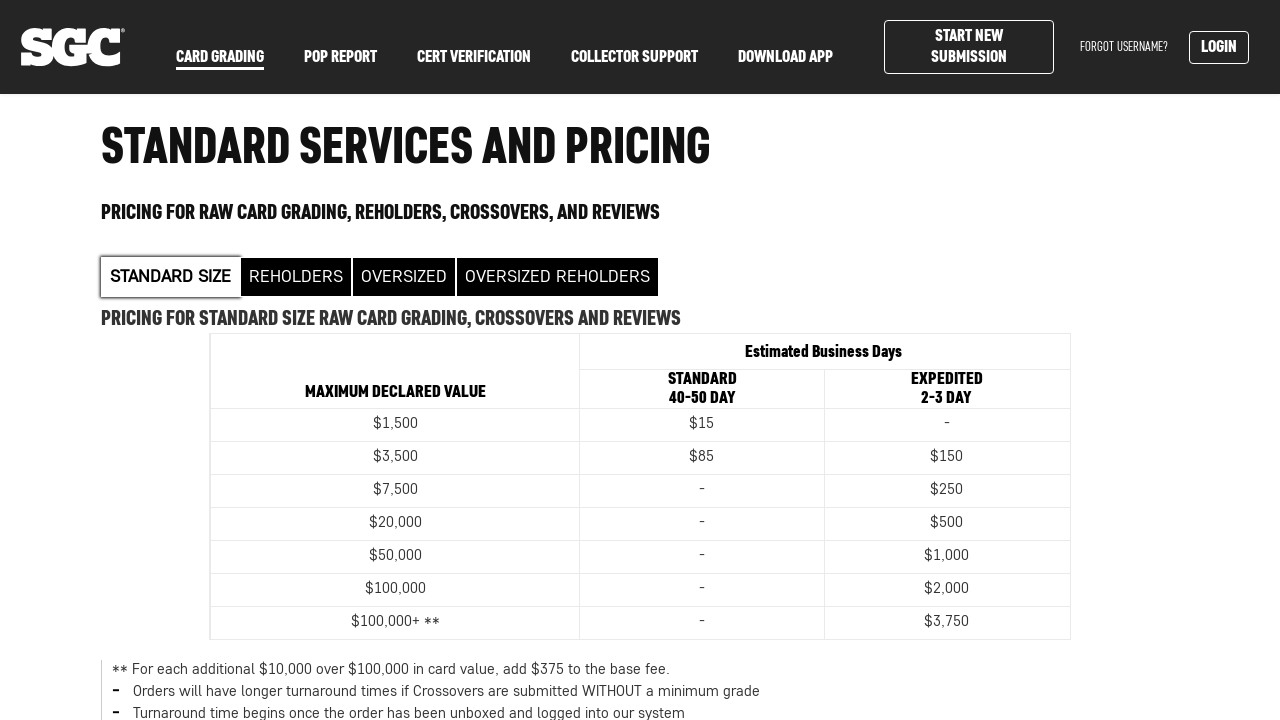

Scrolled page from 400px to 800px
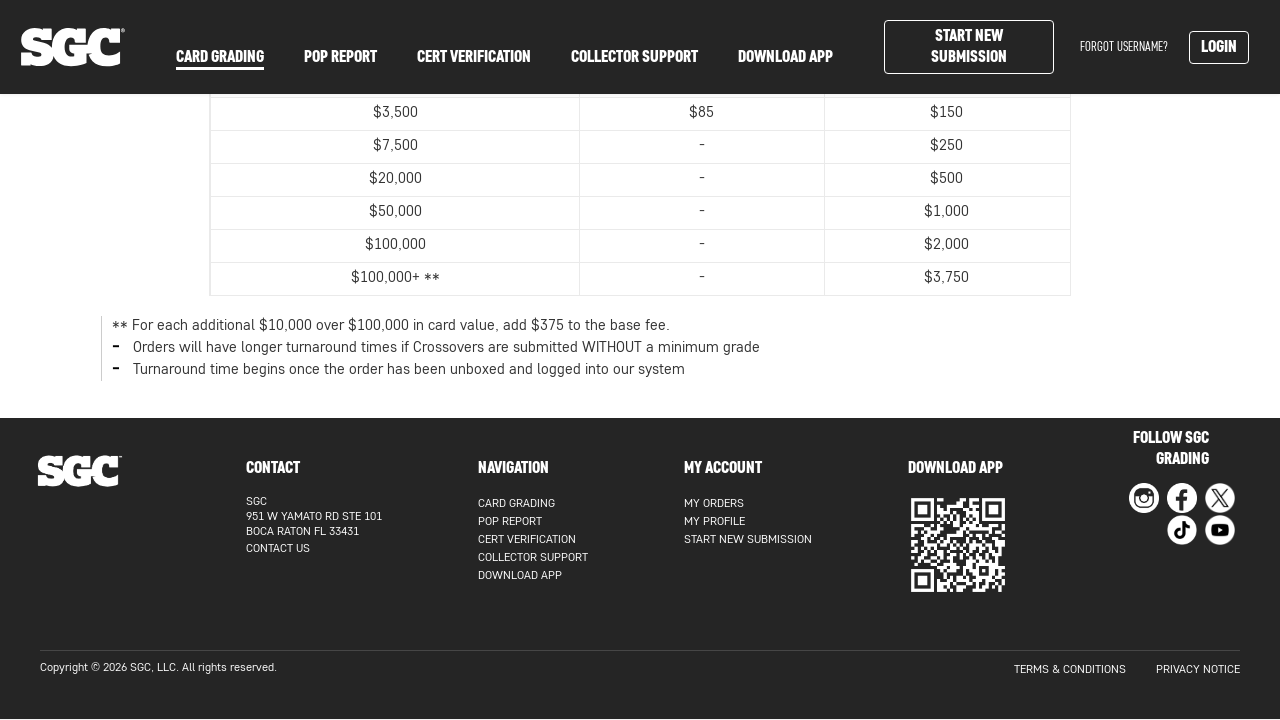

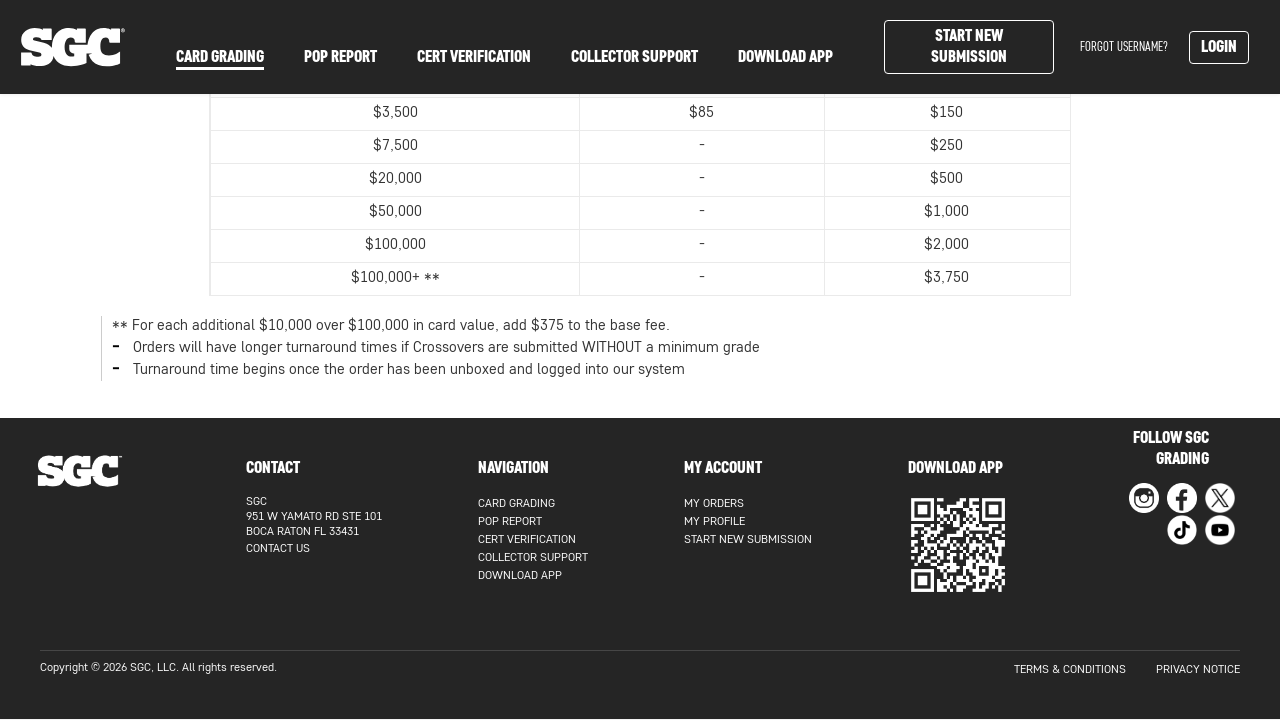